Navigates to Hacker News newest articles page, waits for articles to load, then clicks the "more" link to load additional articles and verifies the page structure across multiple pages.

Starting URL: https://news.ycombinator.com/newest

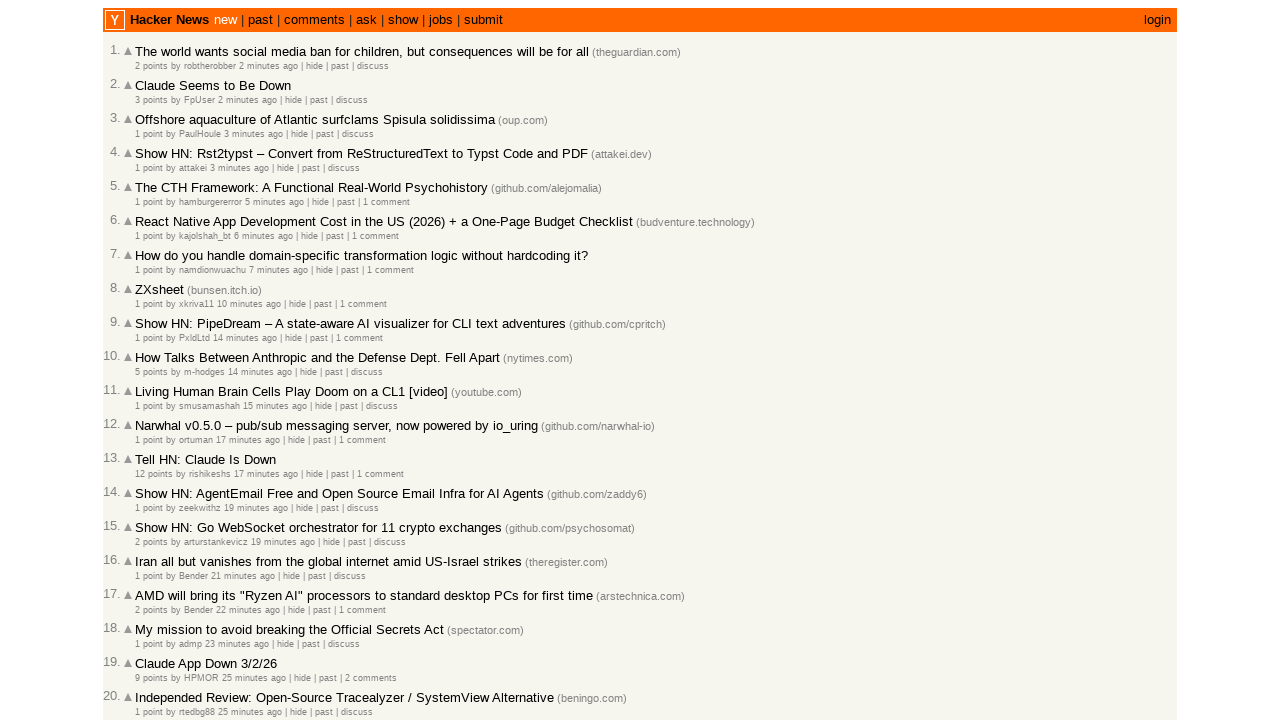

Waited for article rows to load on first page
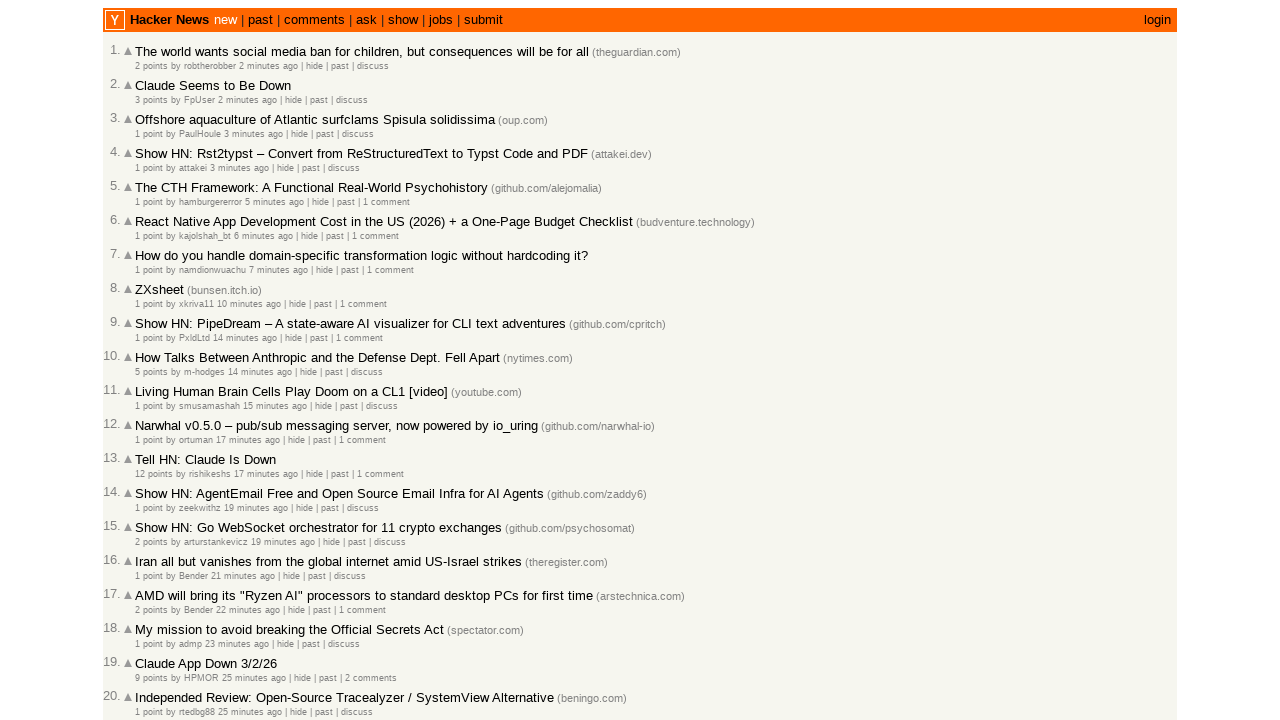

Retrieved all article rows from first page
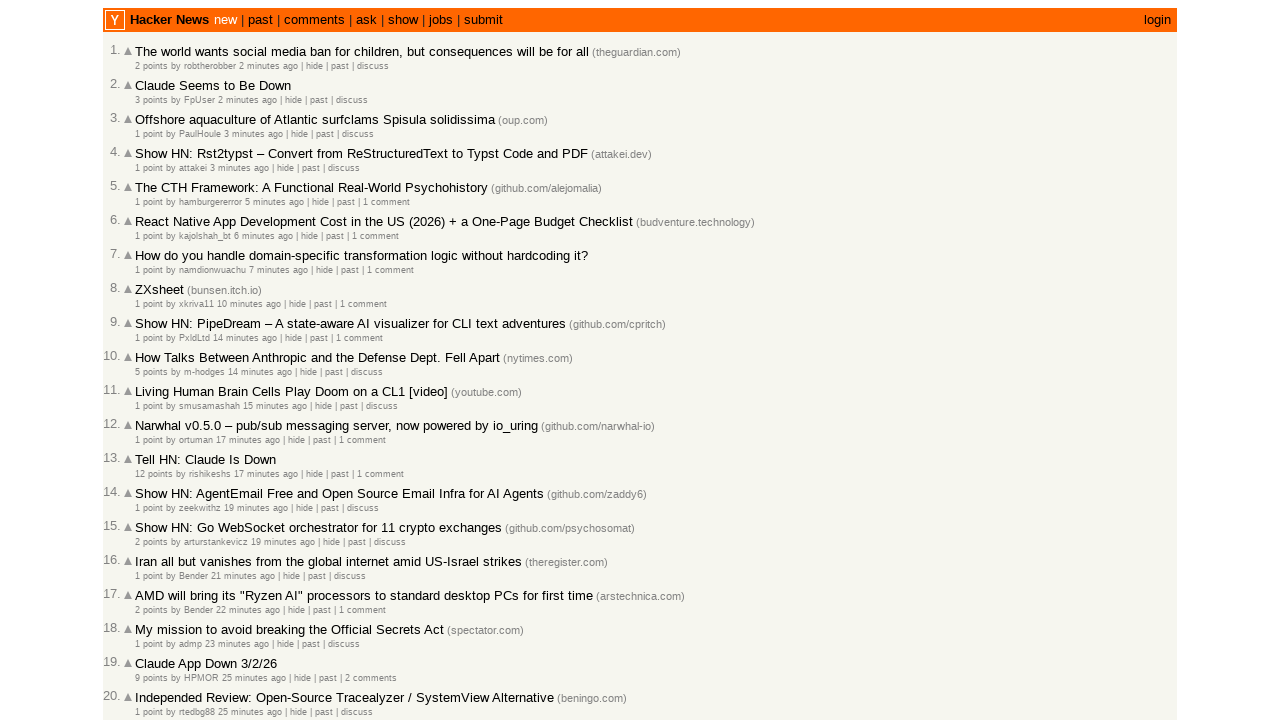

Waited for article titles to be visible
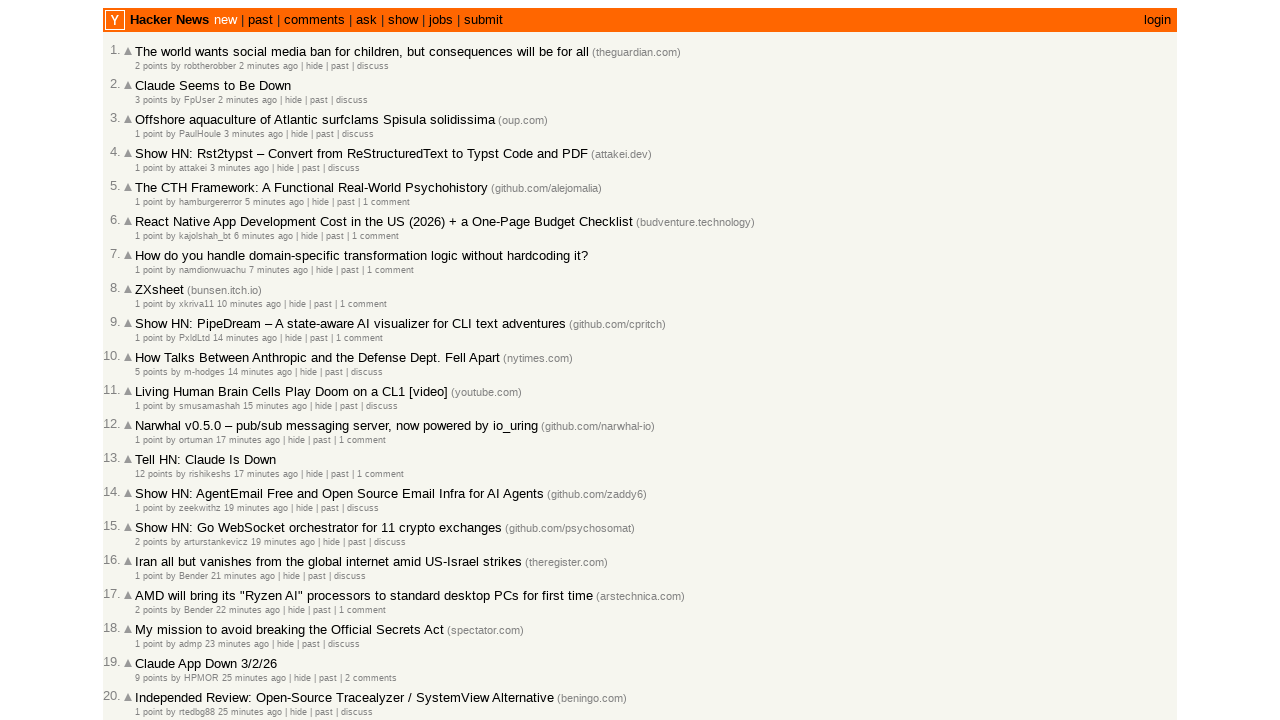

Waited for age/timestamp elements to be present
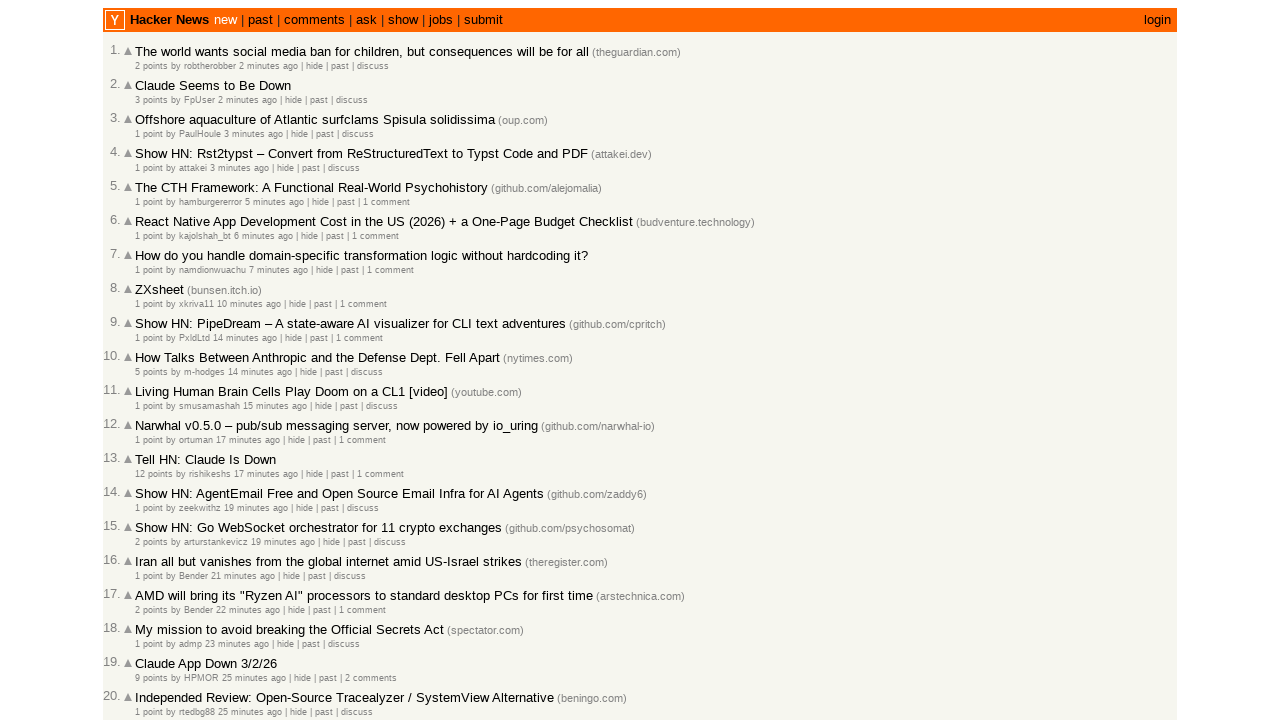

Clicked 'More' link to load additional articles at (149, 616) on a.morelink
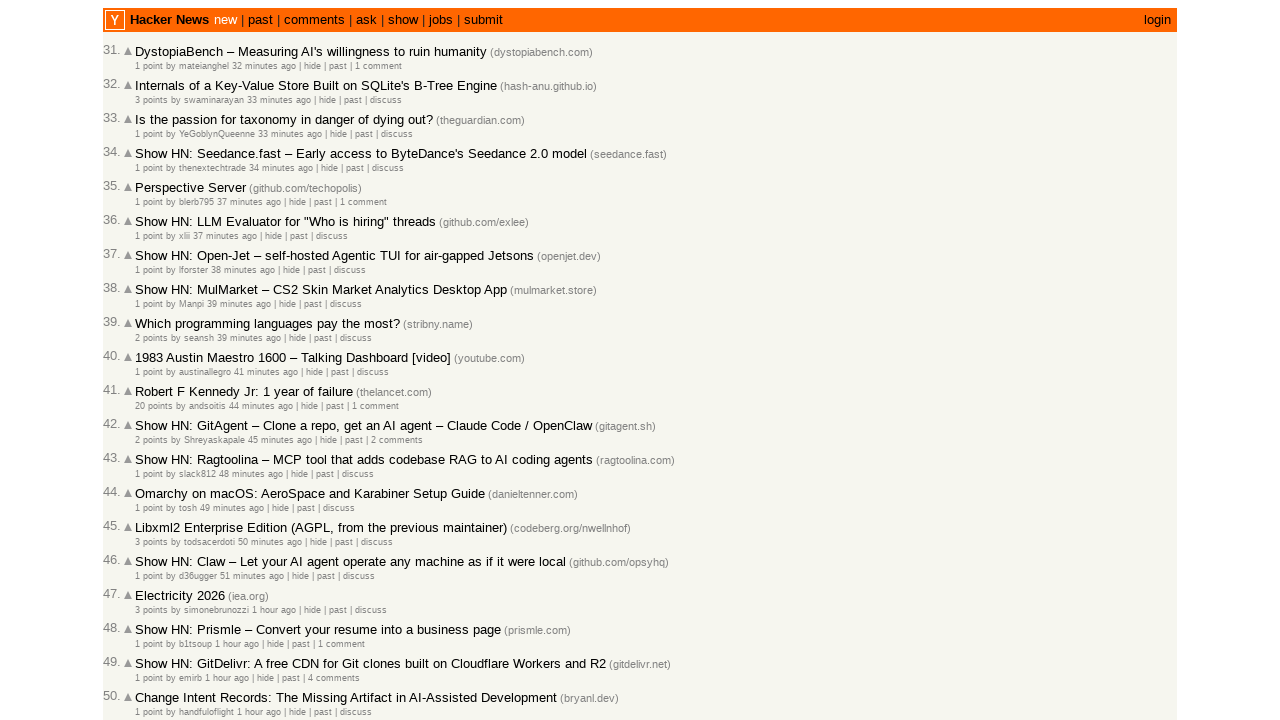

Waited for second page to load (networkidle)
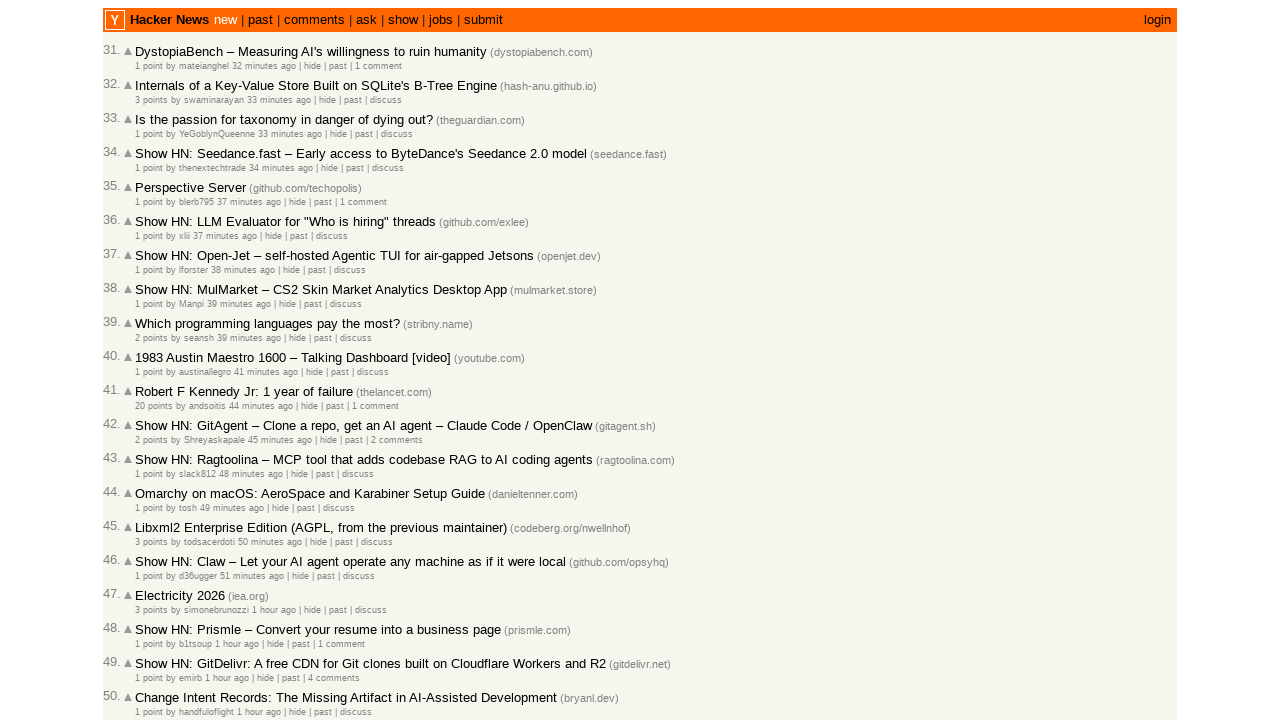

Verified articles loaded on second page
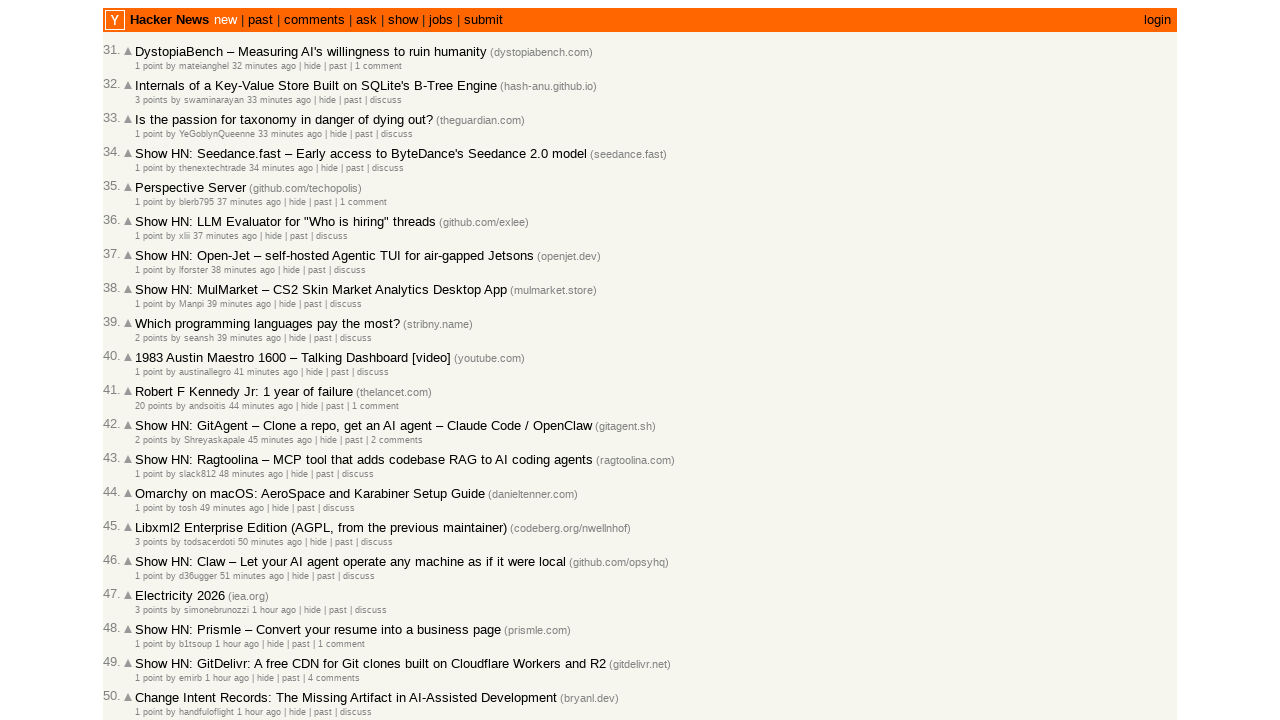

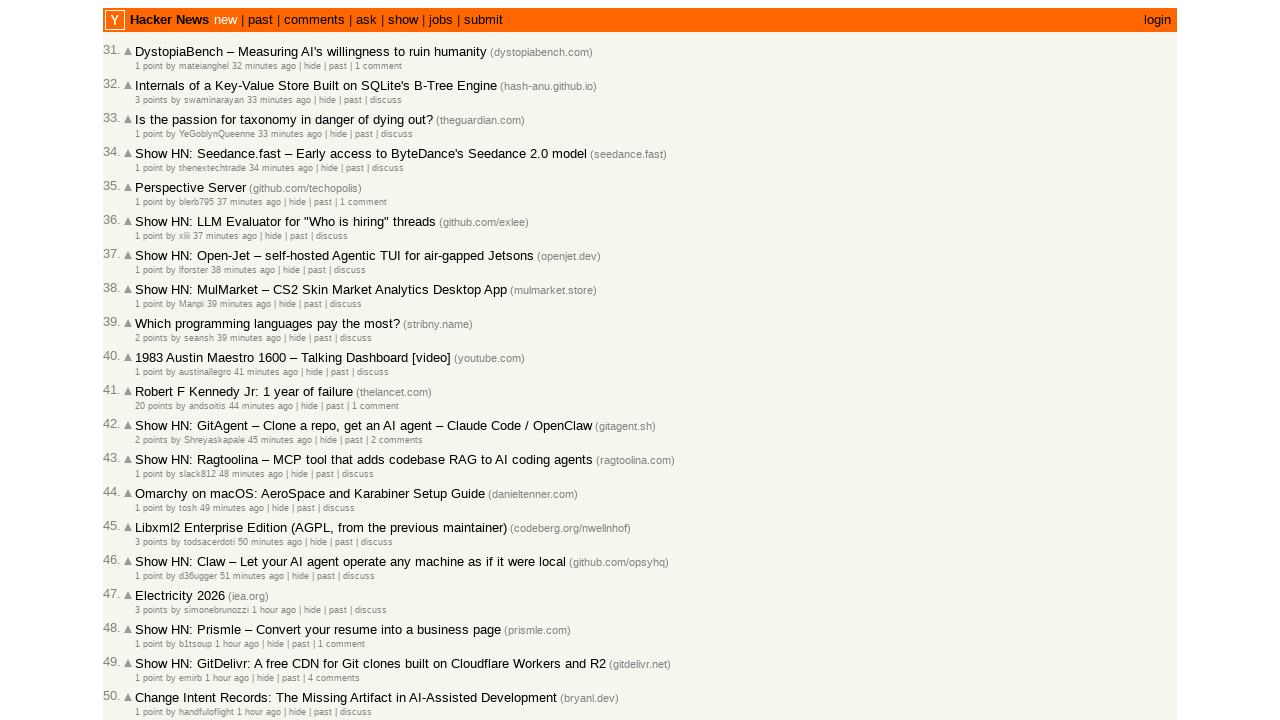